Navigates to DemoQA homepage and locates multiple elements including links and topic headings to verify they are present on the page

Starting URL: https://demoqa.com/

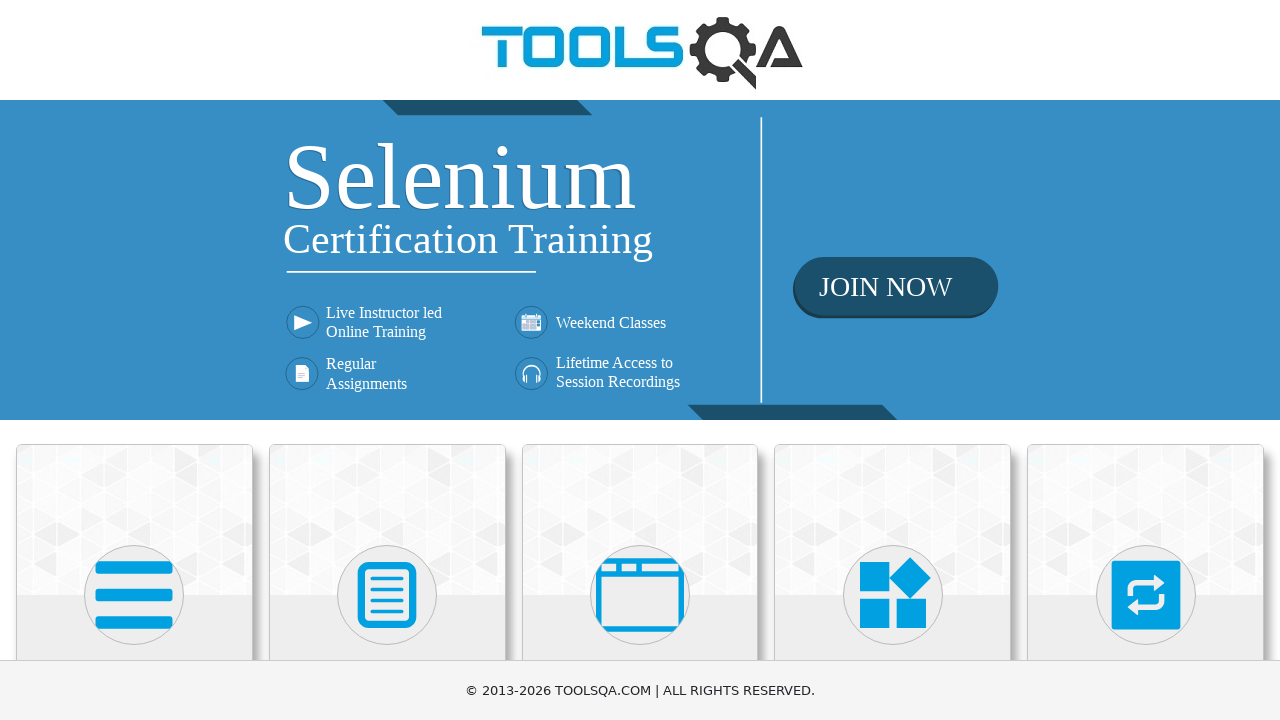

Navigated to DemoQA homepage
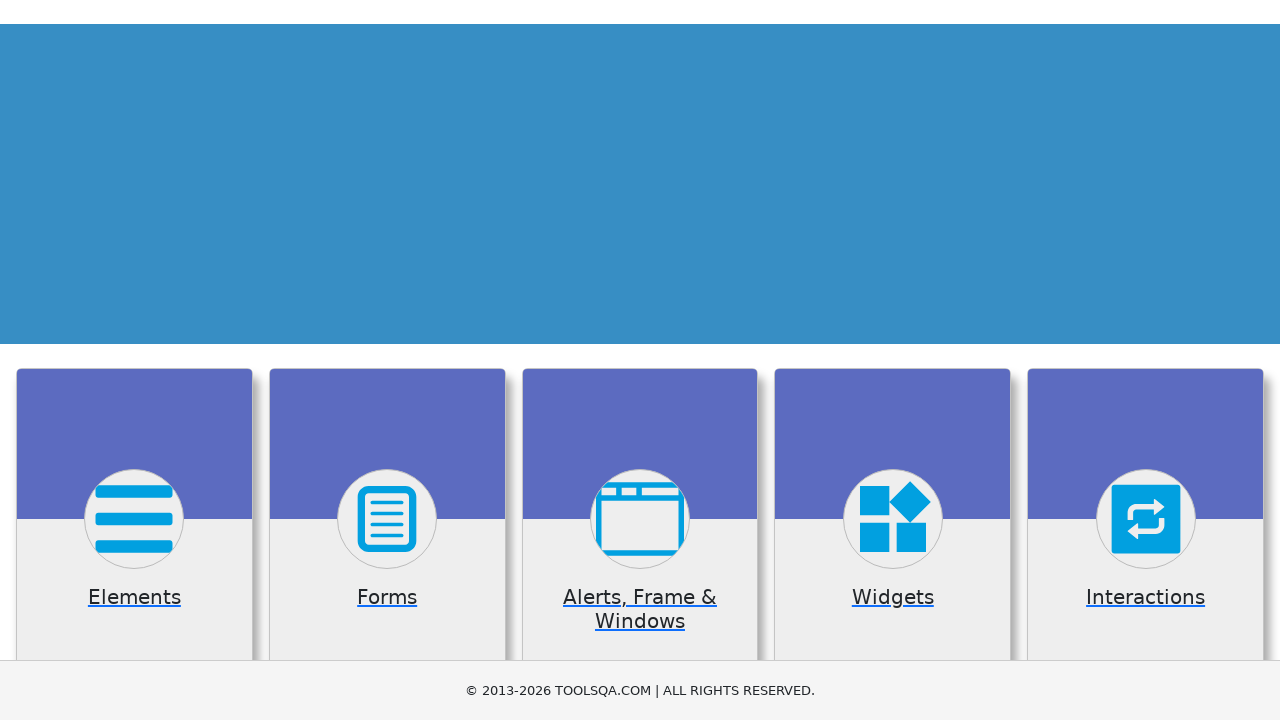

Topic headings loaded on the page
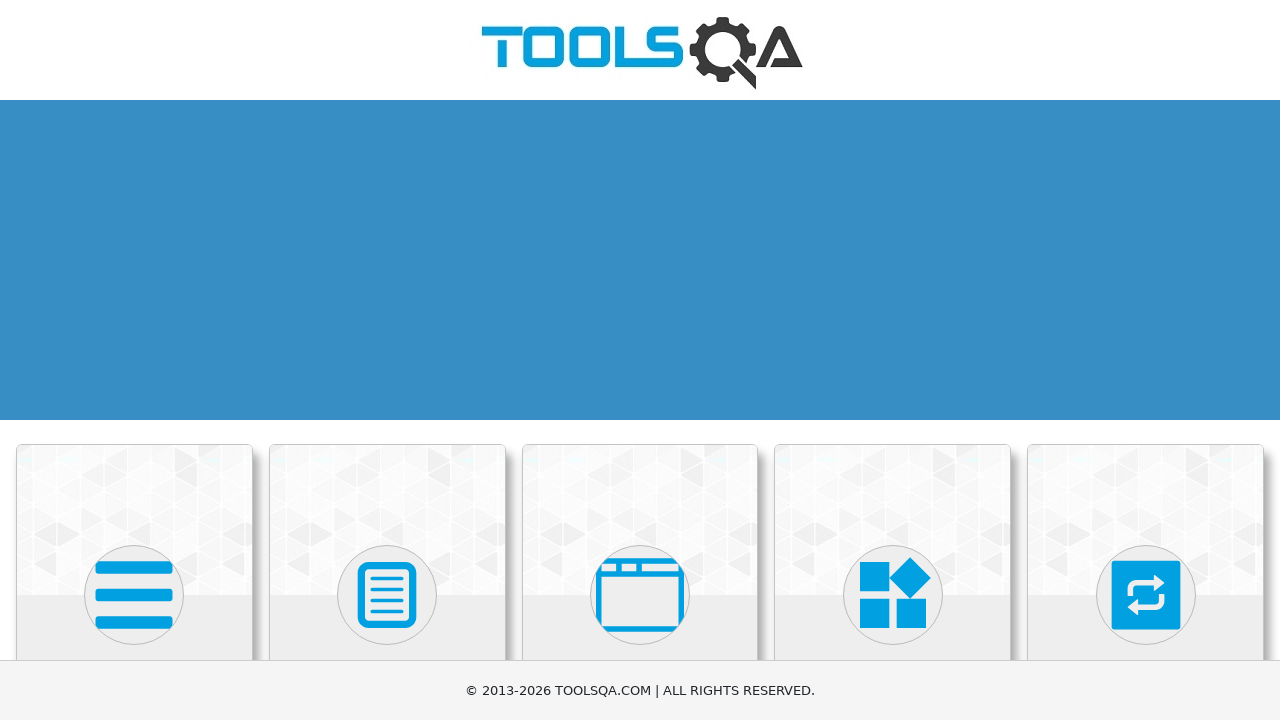

Located 6 topic headings on the page
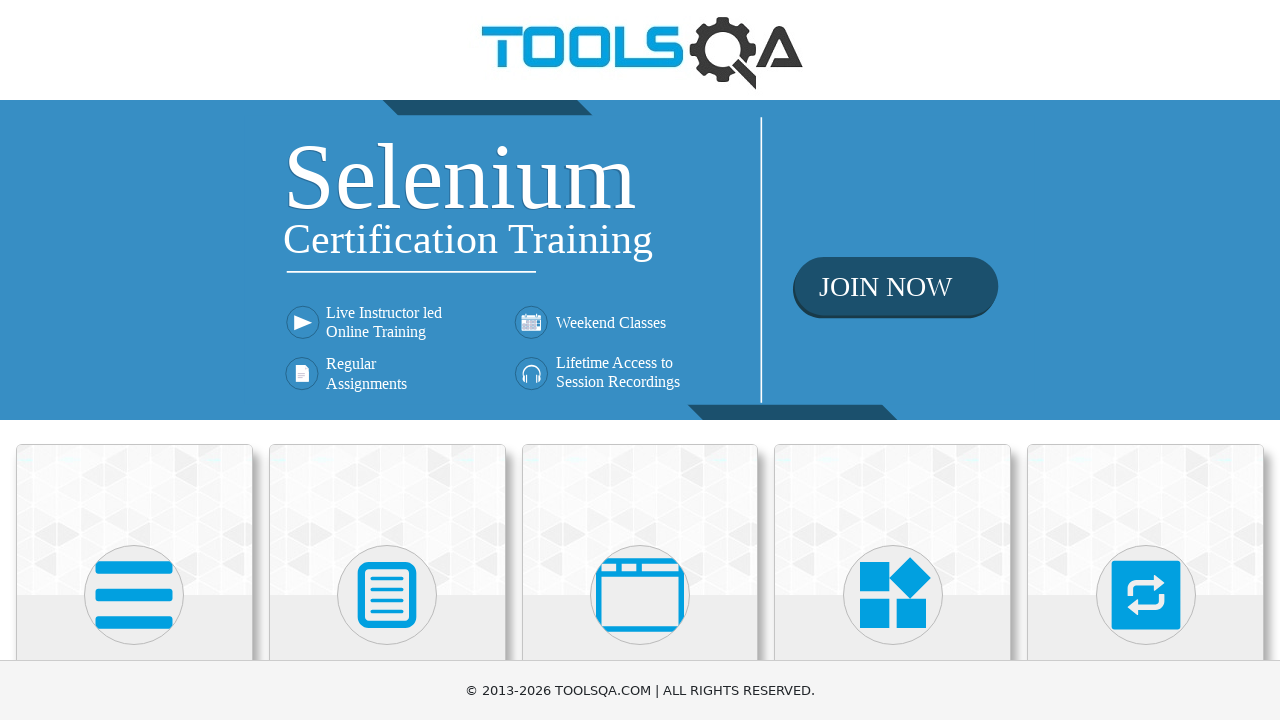

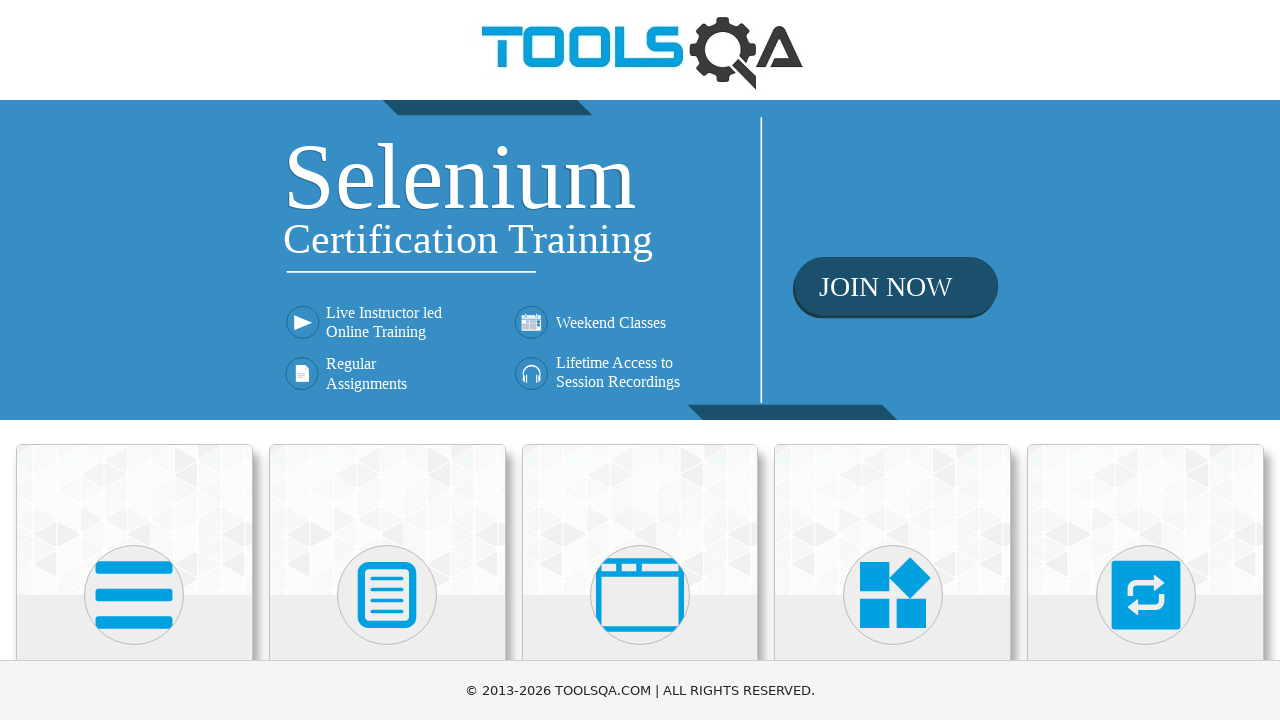